Opens a date picker calendar and selects the 20th day of the month

Starting URL: https://rahulshettyacademy.com/dropdownsPractise/

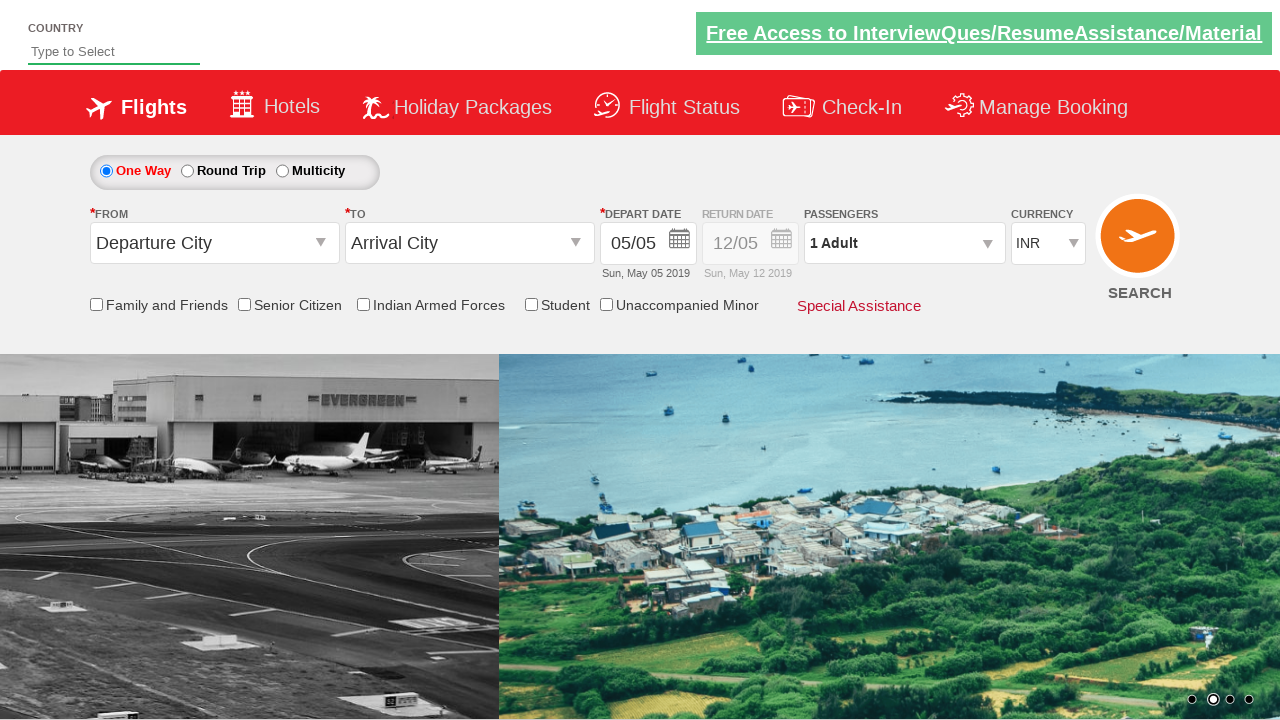

Clicked date picker to open calendar at (648, 244) on #ctl00_mainContent_view_date1
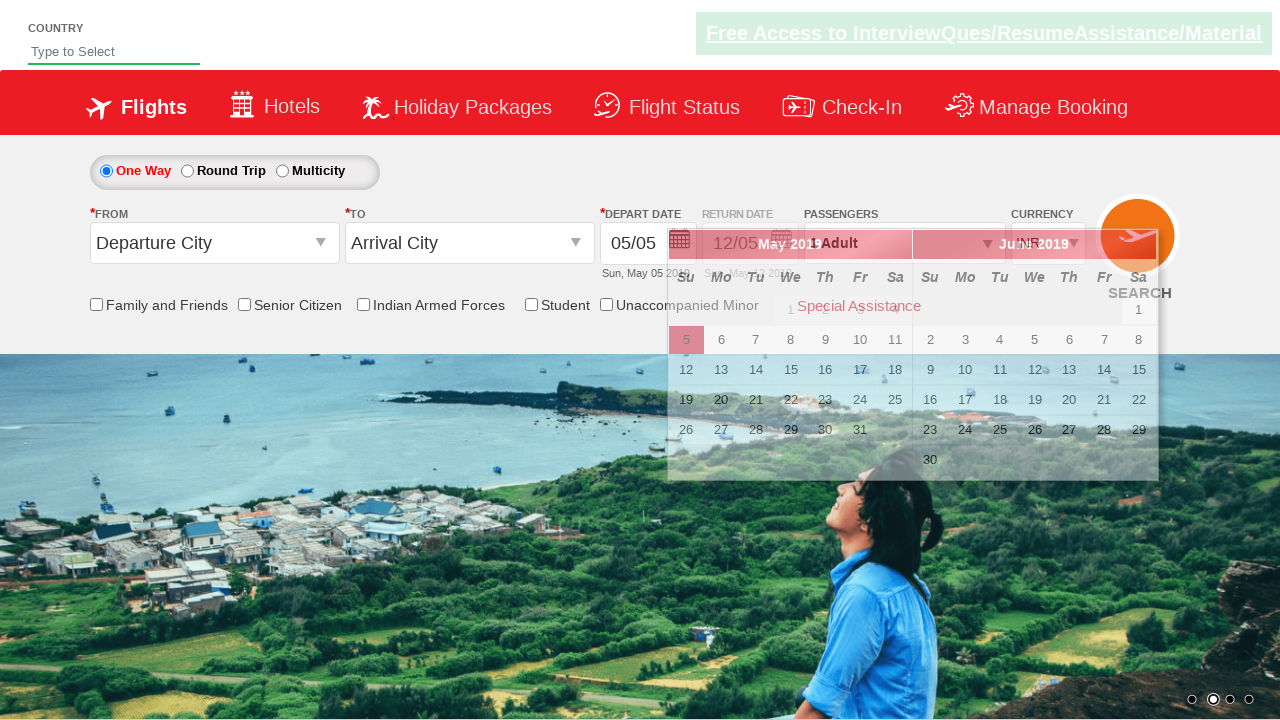

Calendar loaded and day elements are visible
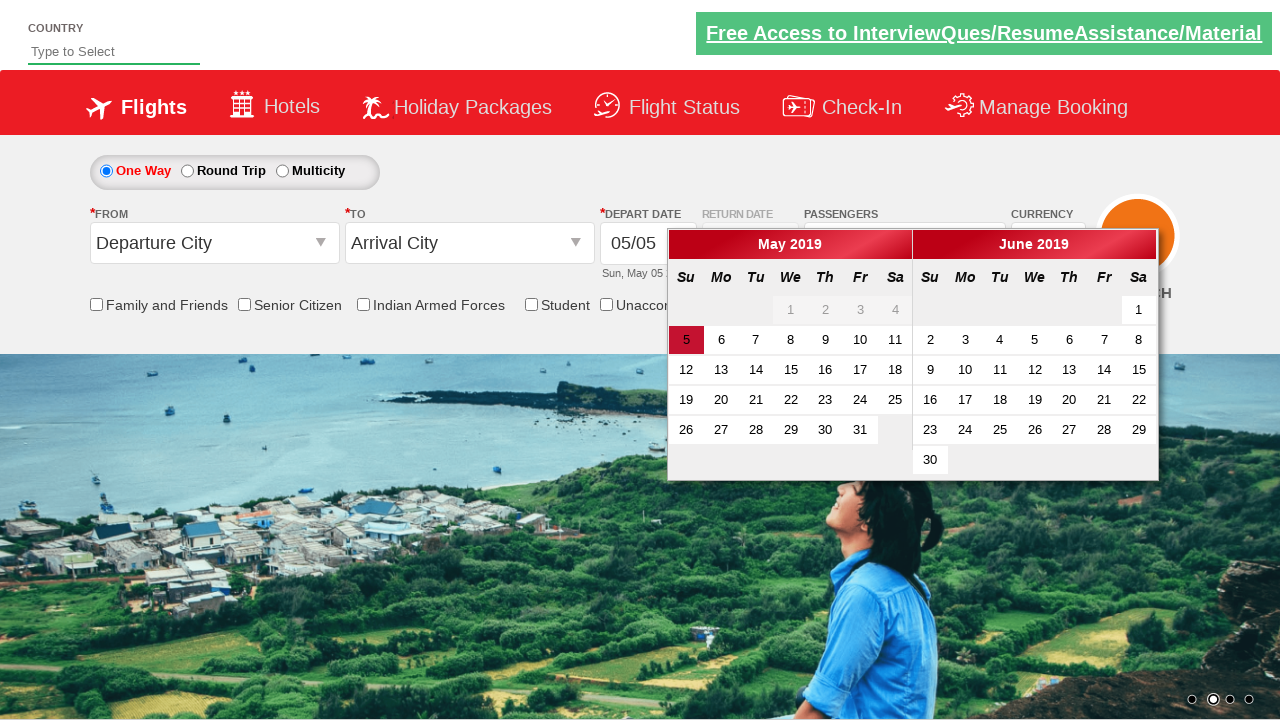

Selected the 20th day of the month
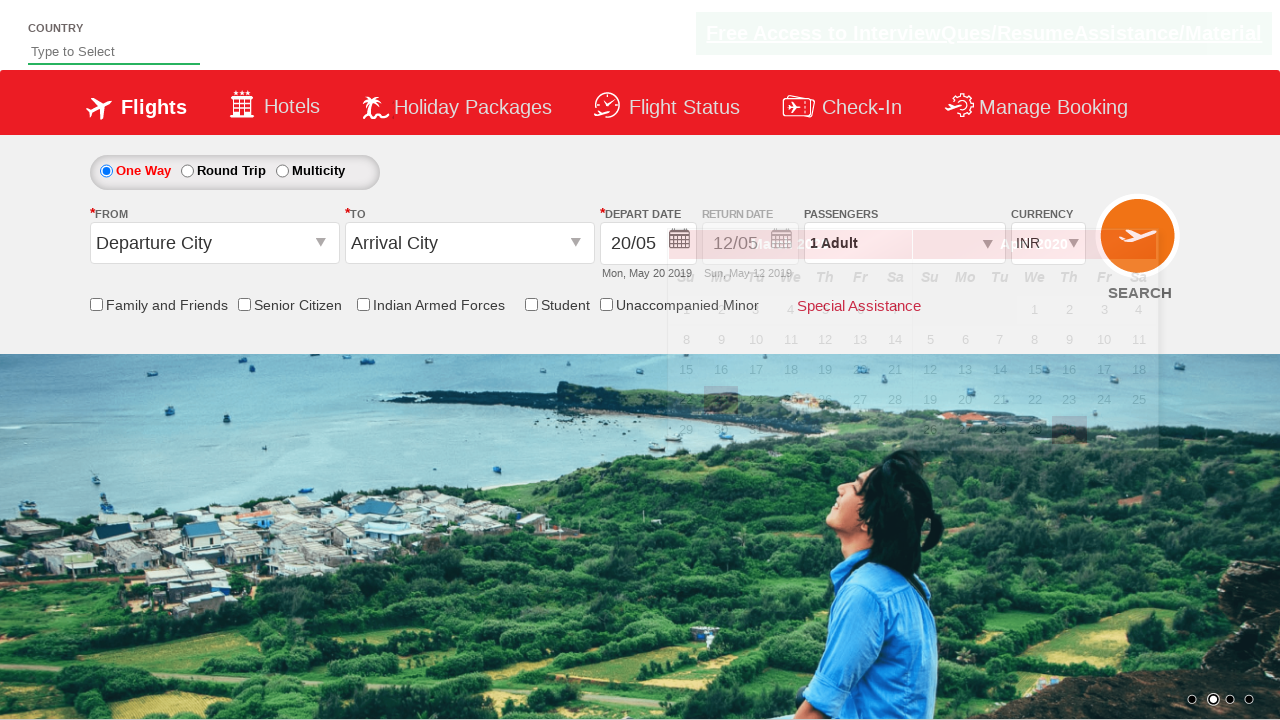

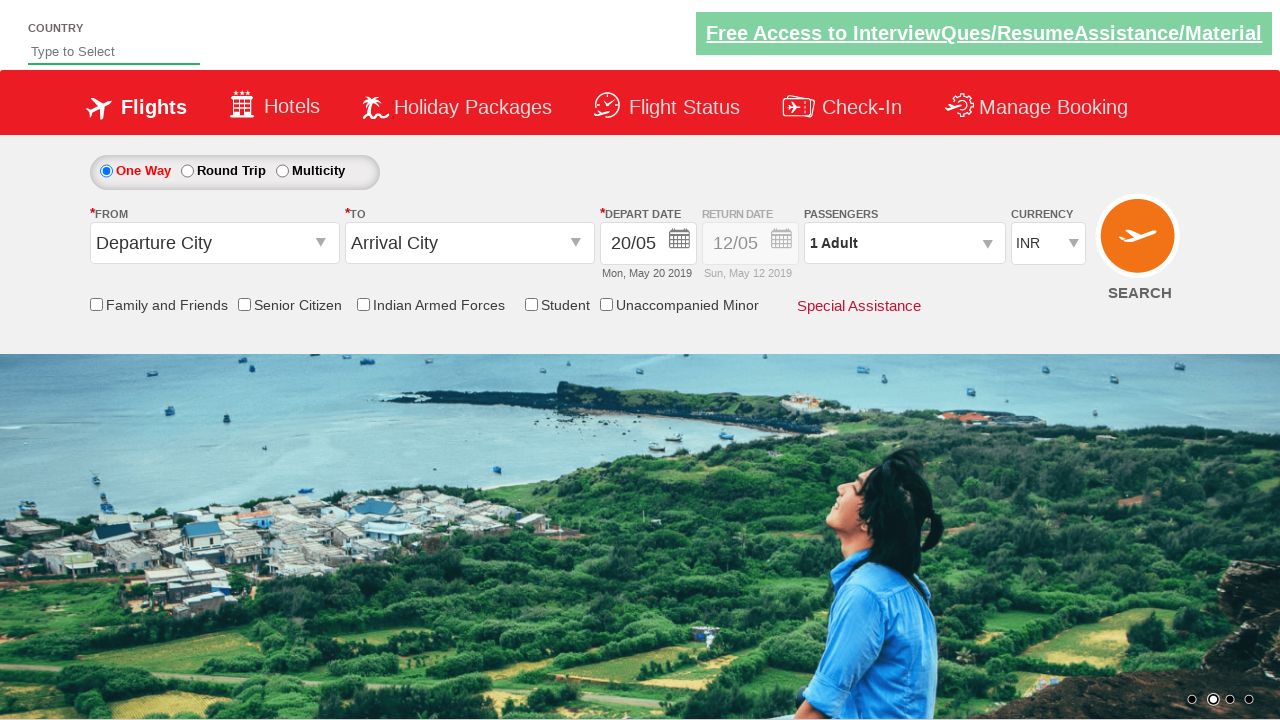